Tests child window handling by clicking a document link that opens a new page and extracting text from the new page

Starting URL: https://rahulshettyacademy.com/loginpagePractise/

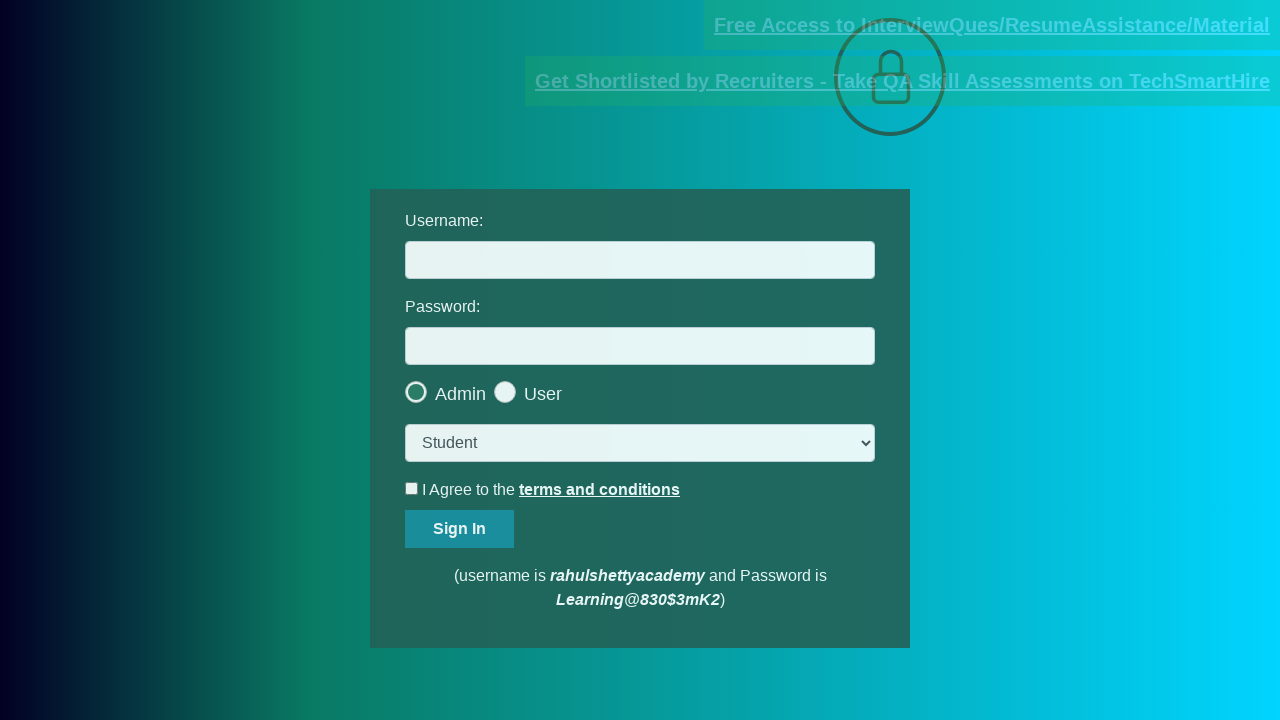

Located document link with href containing 'documents-request'
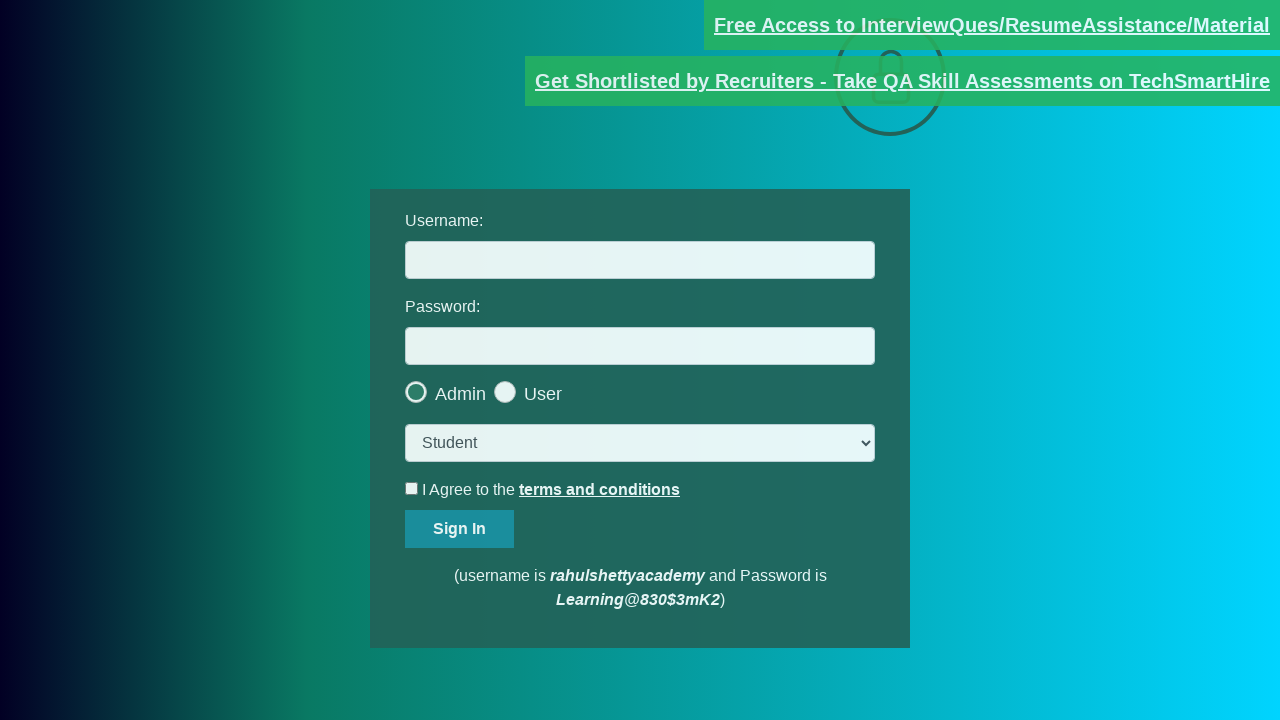

Clicked document link and child window opened at (992, 25) on [href*='documents-request']
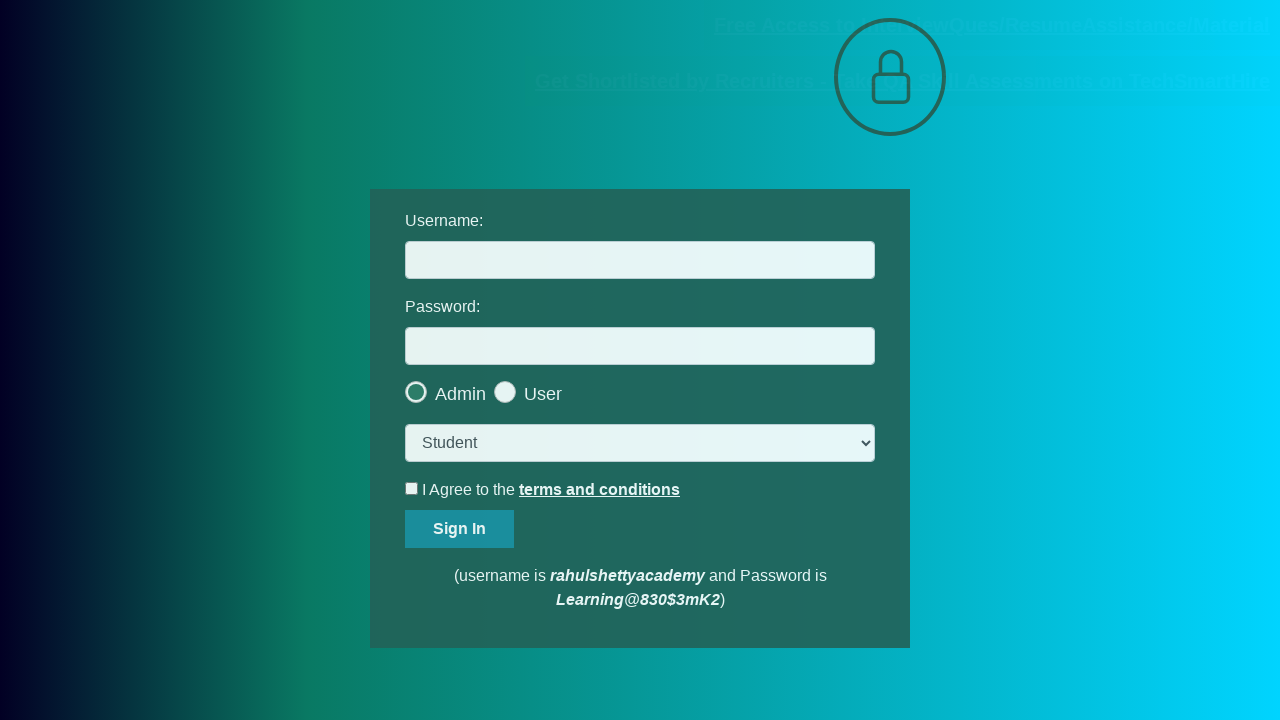

Child page object captured
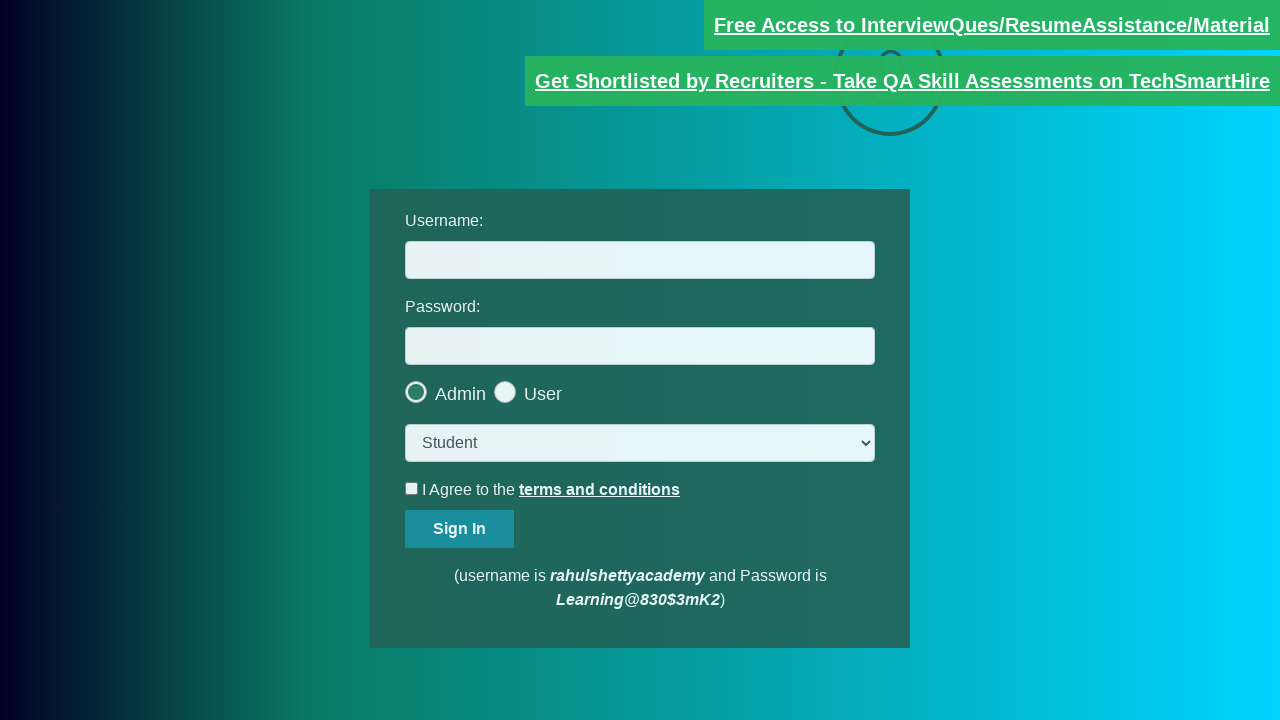

Child page loaded completely
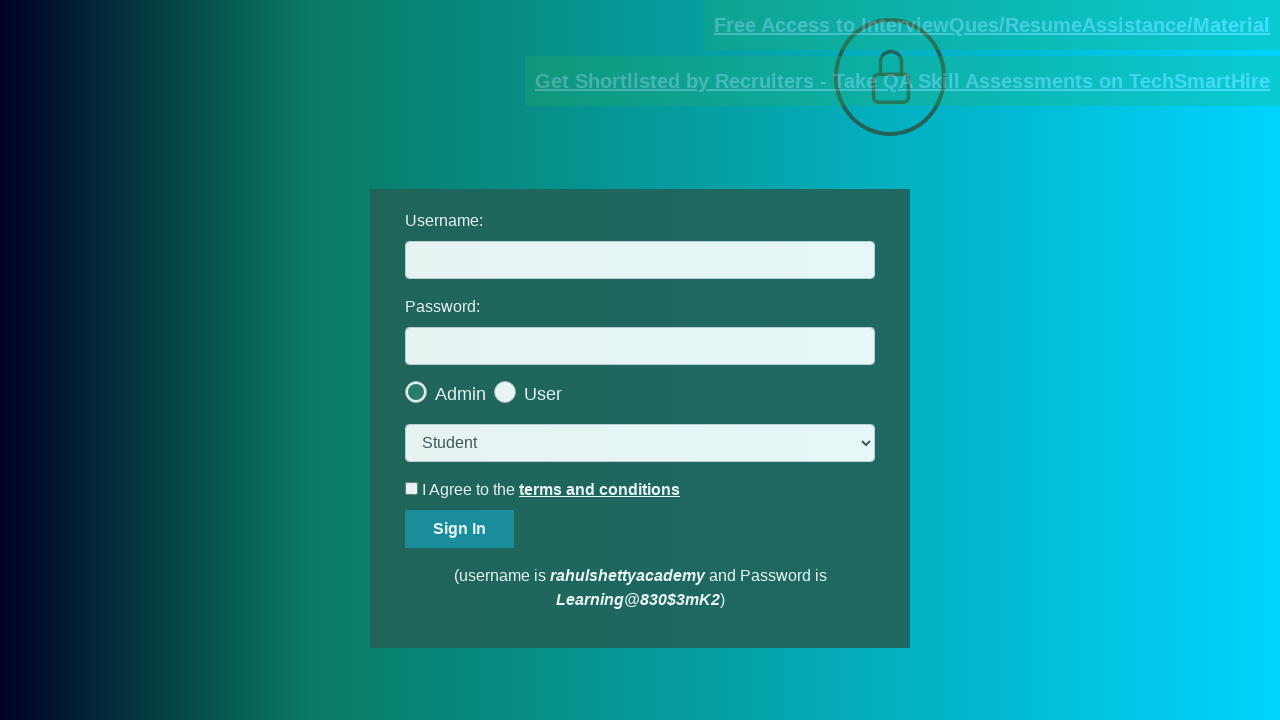

Extracted text from red element: 'Please email us at mentor@rahulshettyacademy.com with below template to receive response '
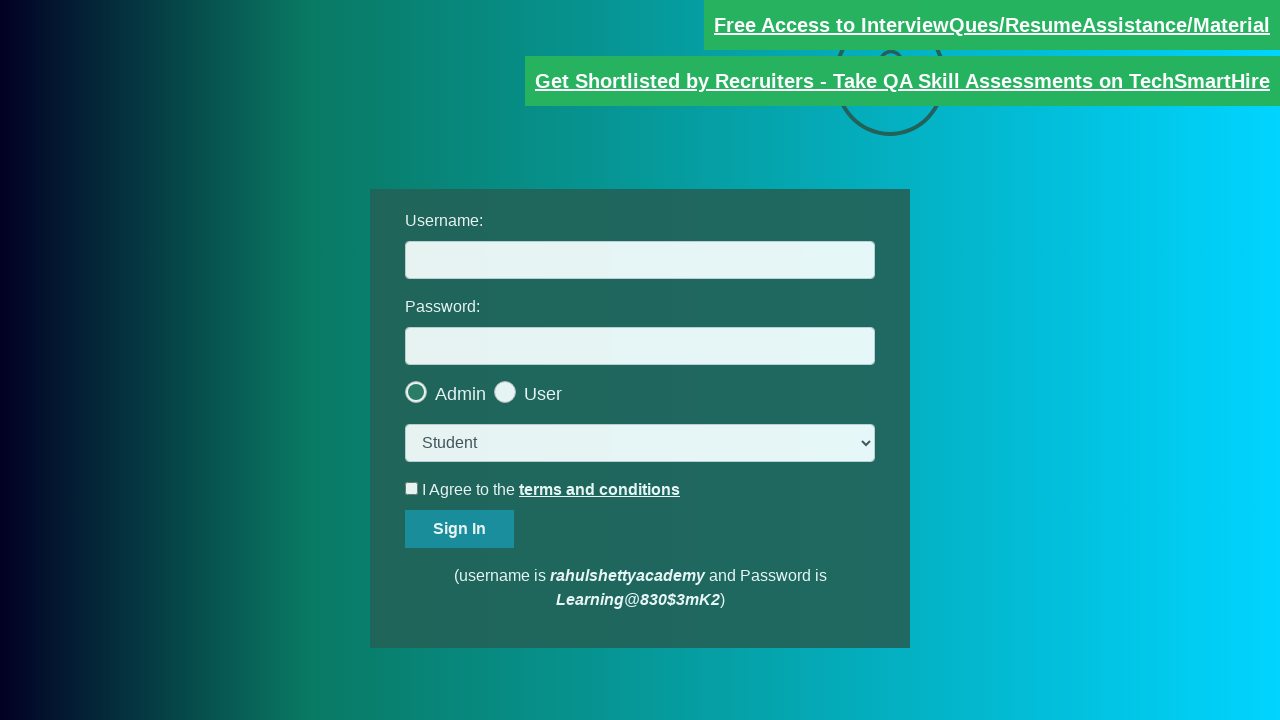

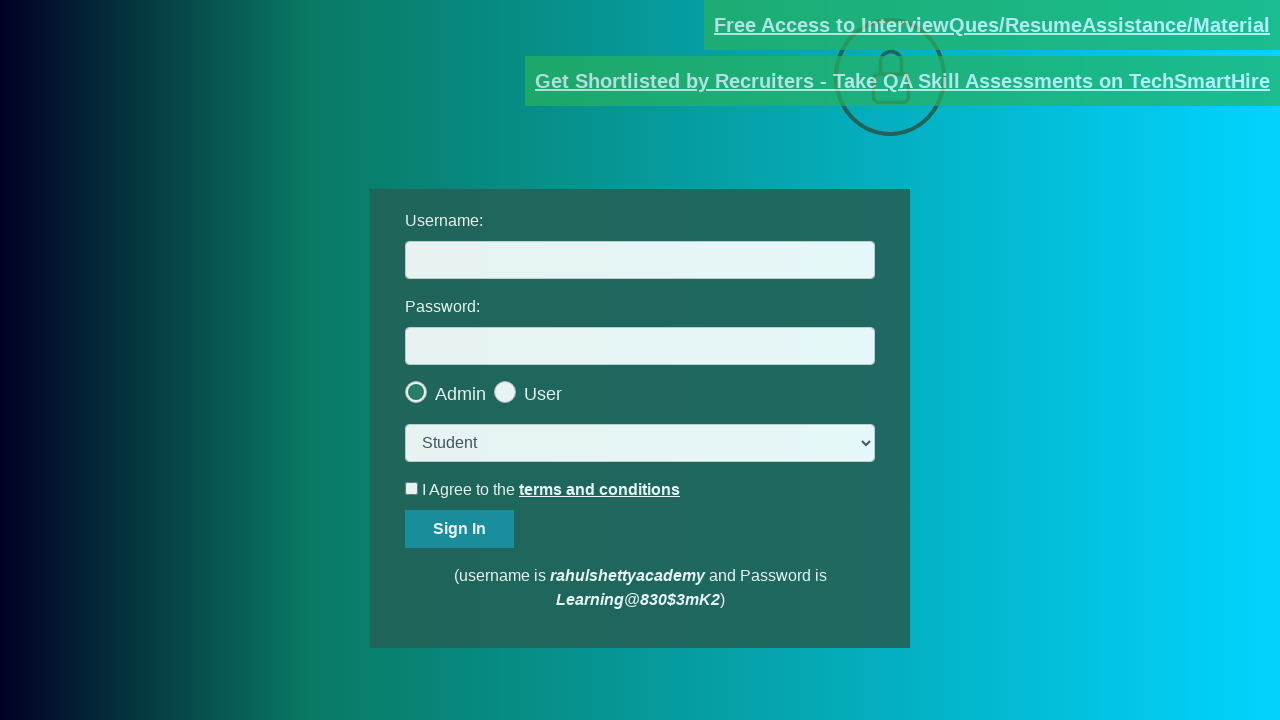